Tests dropdown select functionality by selecting options by text and by value

Starting URL: https://the-internet.herokuapp.com/dropdown

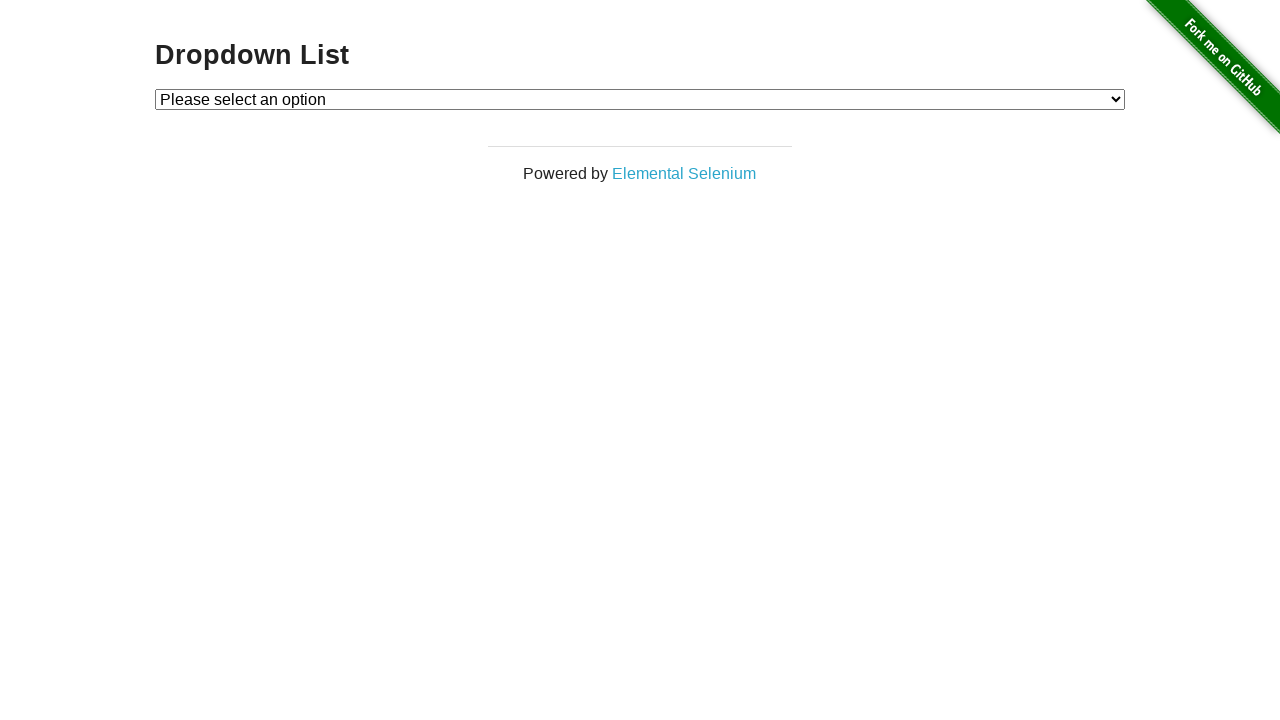

Navigated to dropdown test page
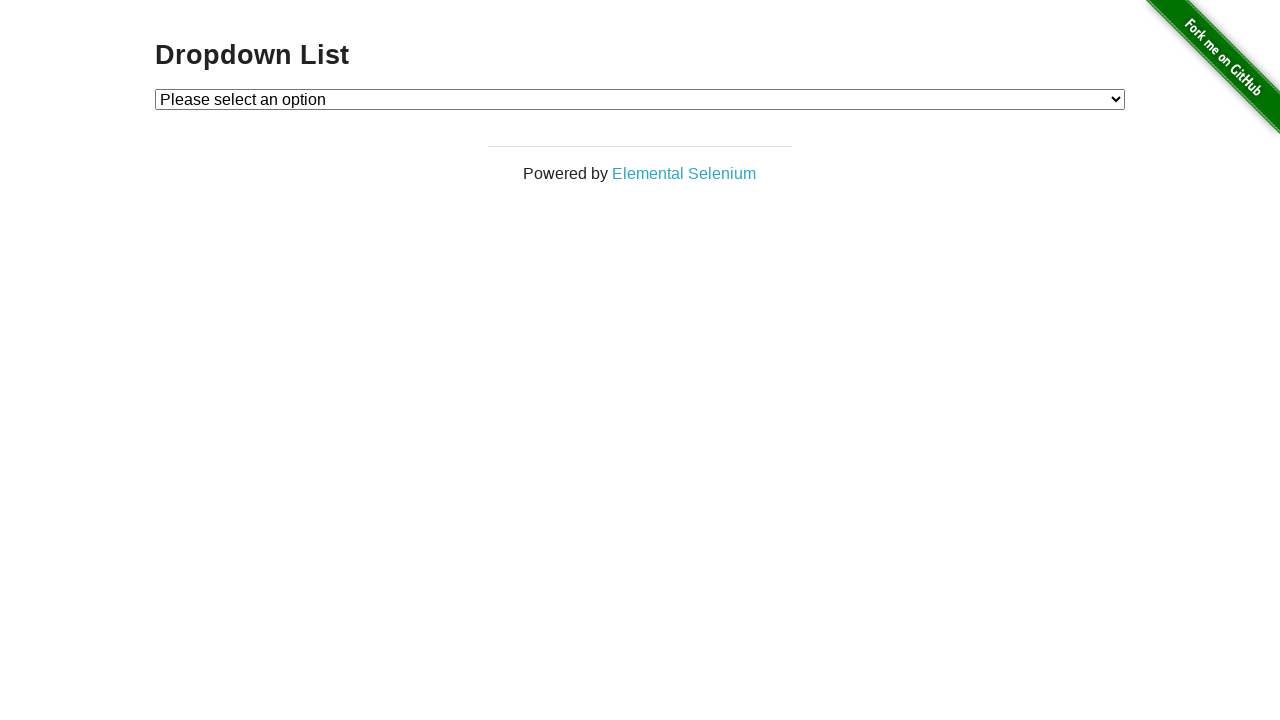

Selected Option 1 by label from dropdown on #dropdown
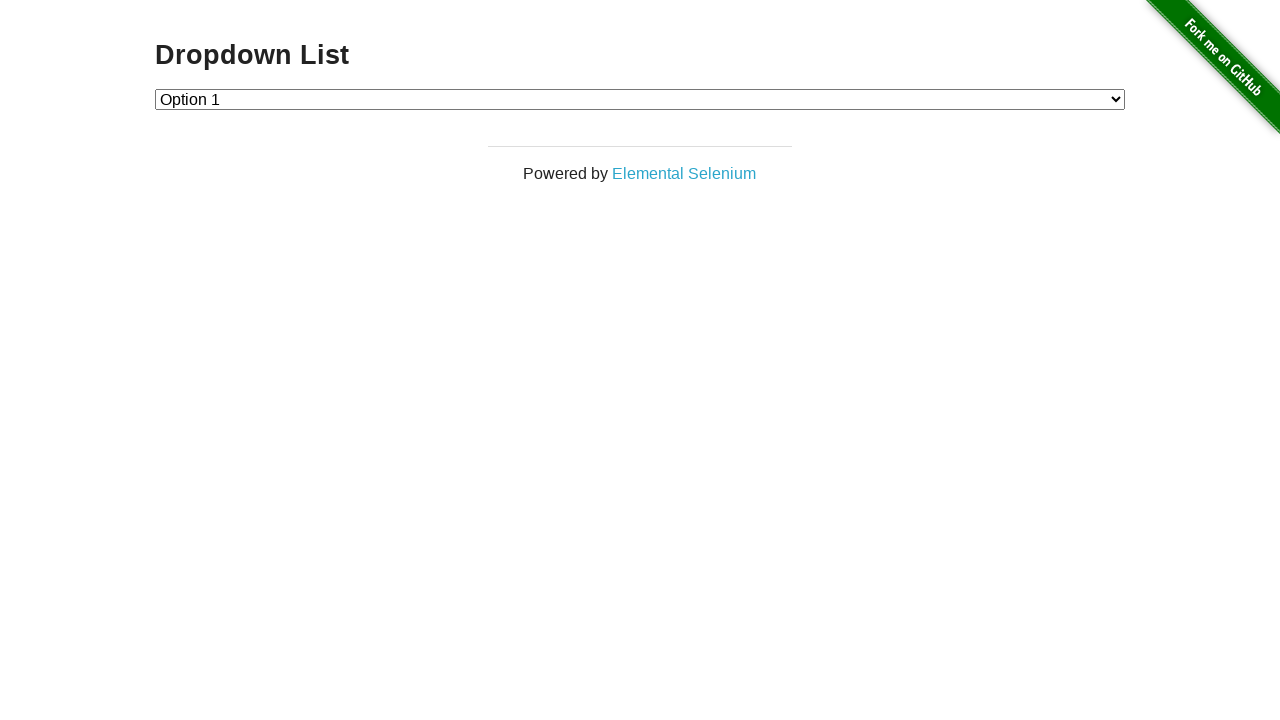

Selected Option 2 by value from dropdown on #dropdown
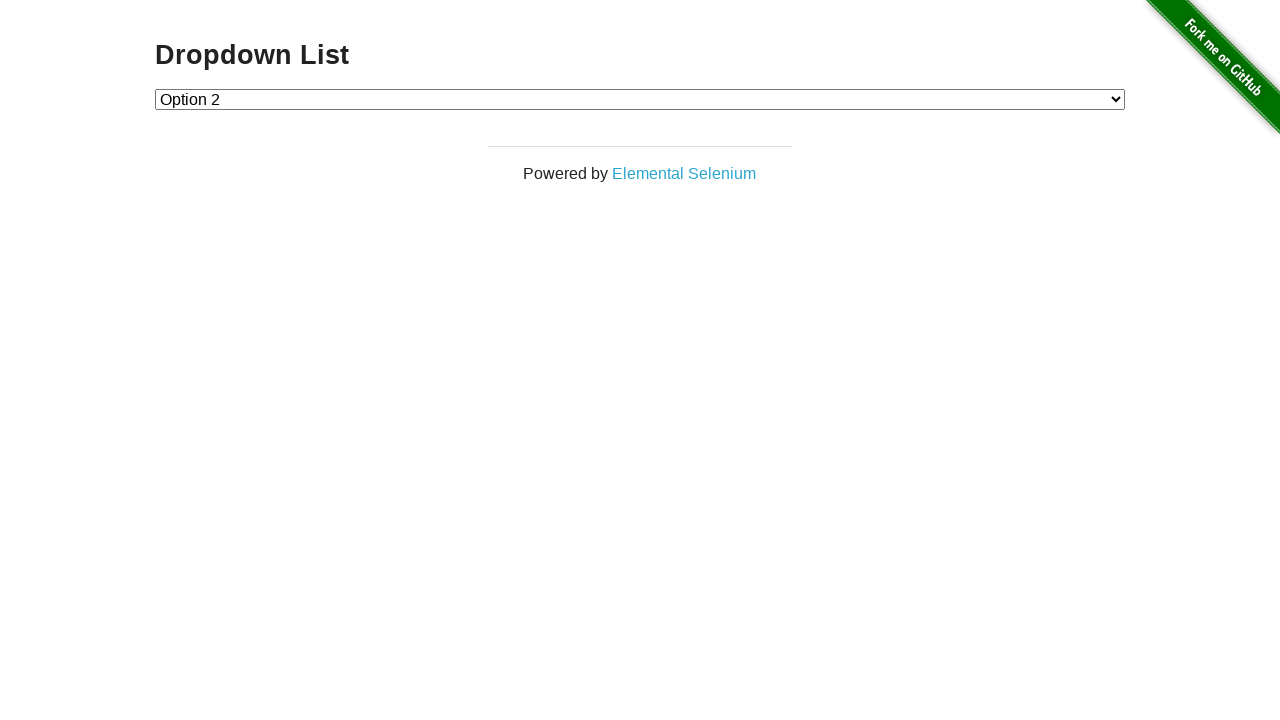

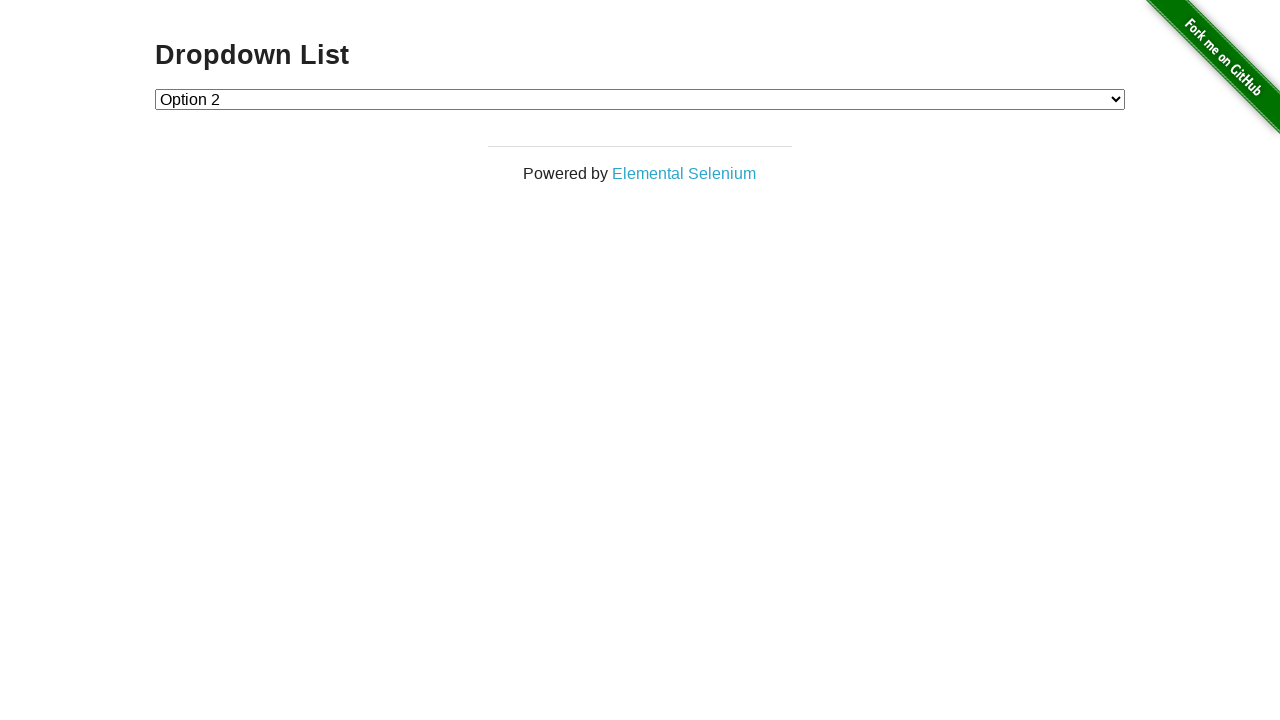